Navigates to a contact page and clicks on a GitHub contact link icon

Starting URL: https://tzielenkiewicz.github.io/contact.html

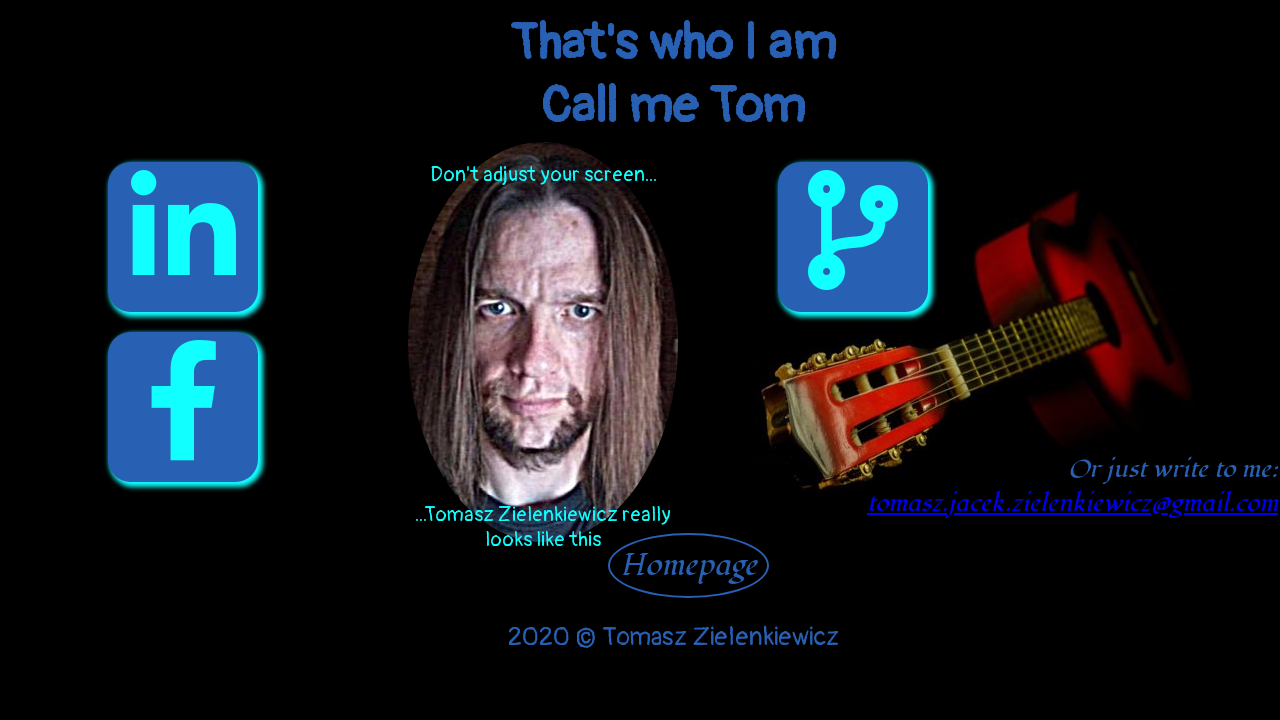

Navigated to contact page
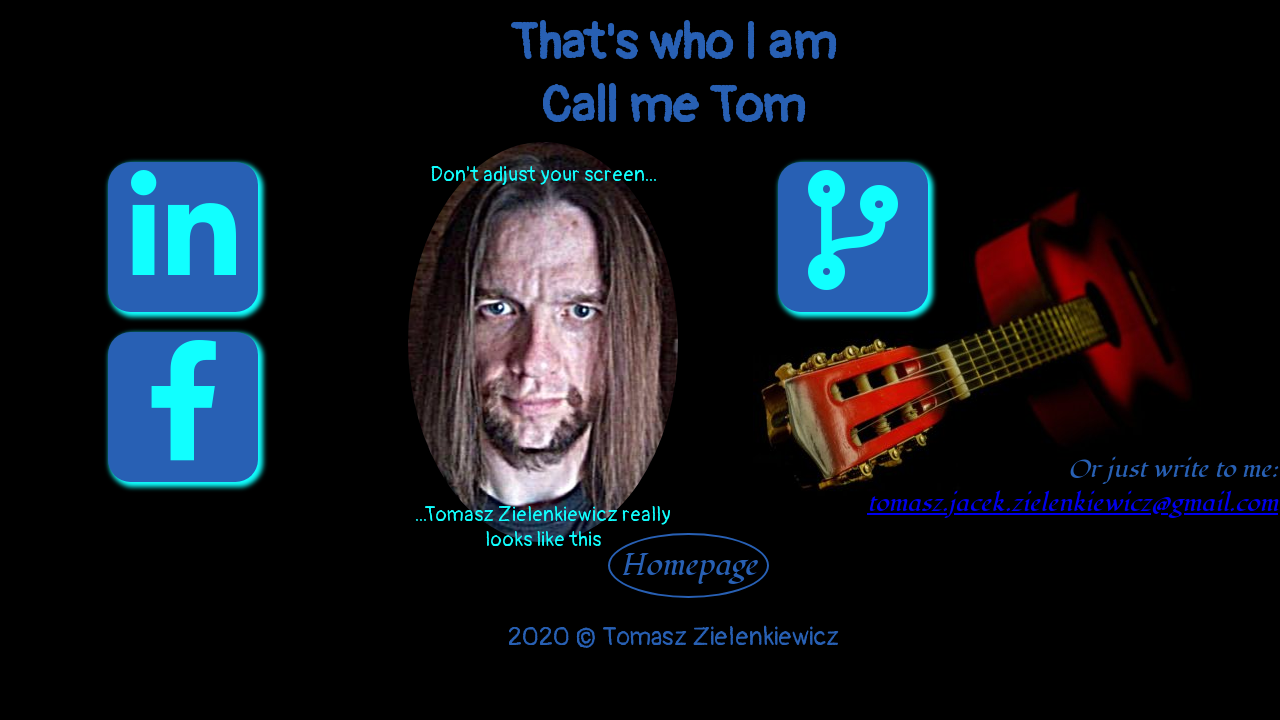

Clicked GitHub contact link icon at (853, 230) on xpath=//*[@id="nav2"]/div[1]/a/i
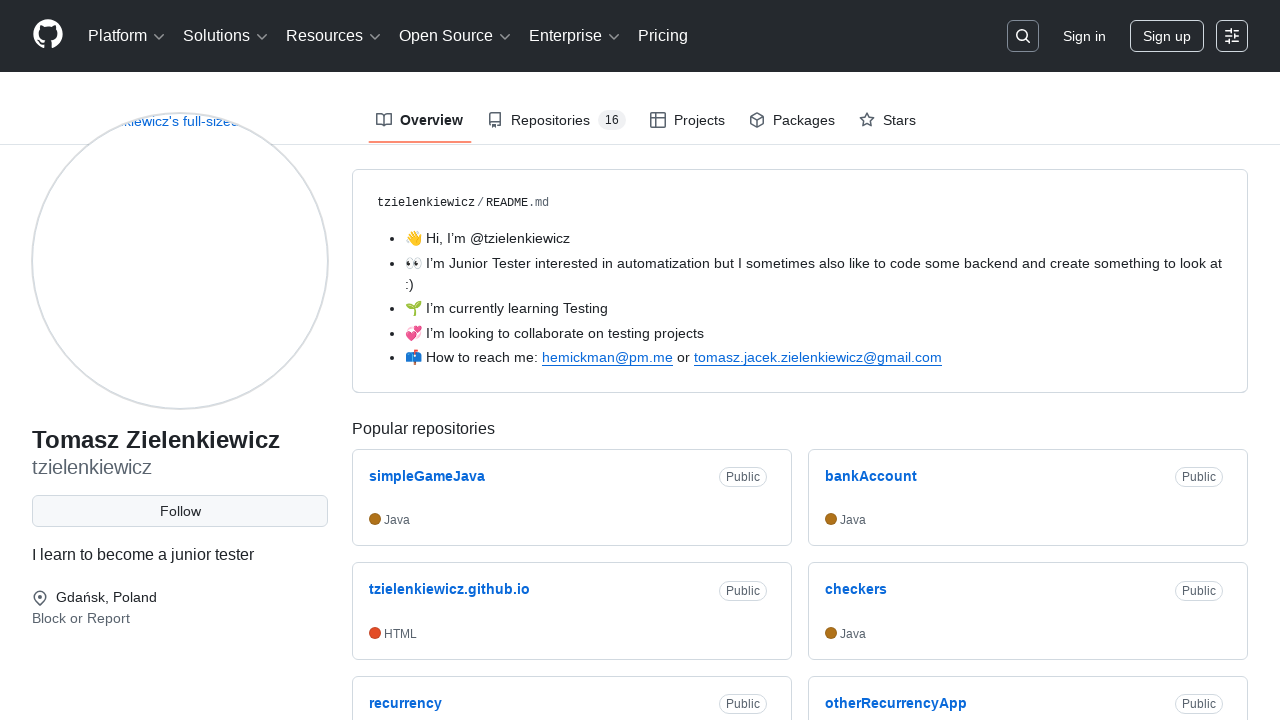

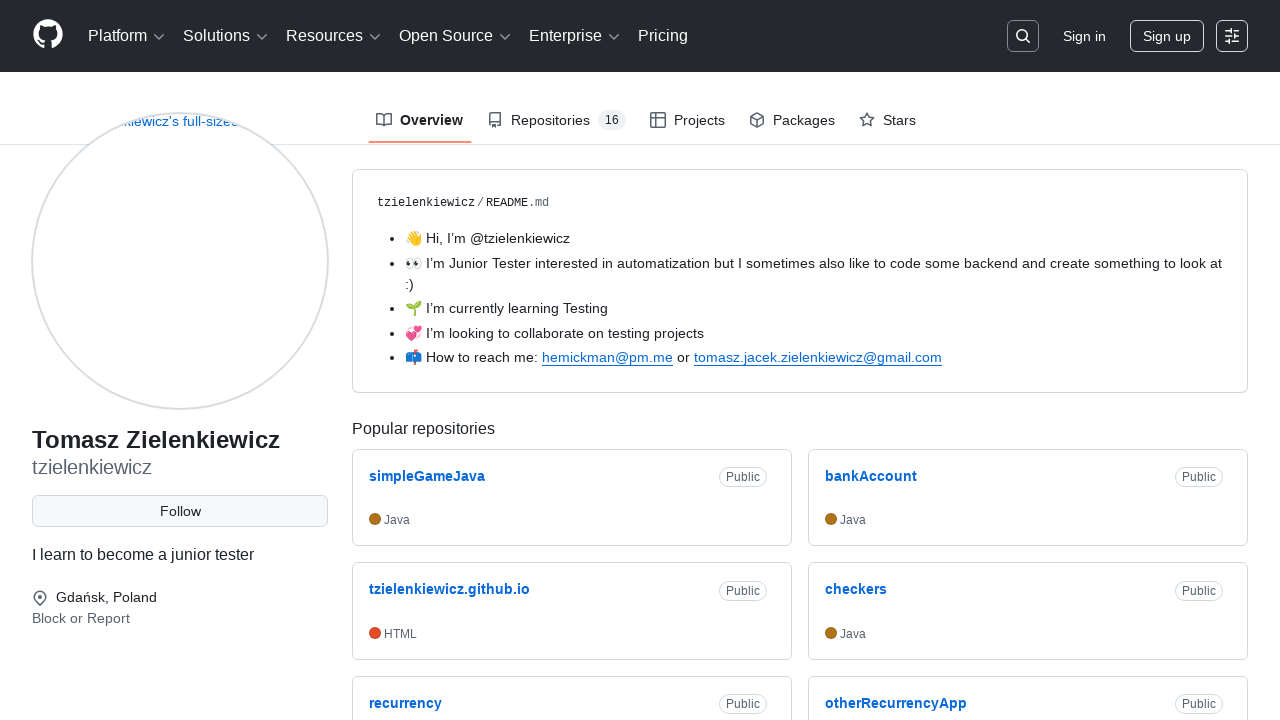